Tests the search functionality on DataUSA by searching for "Washington" and verifying navigation to the Washington geo profile page (Firefox browser variant)

Starting URL: https://datausa.io/

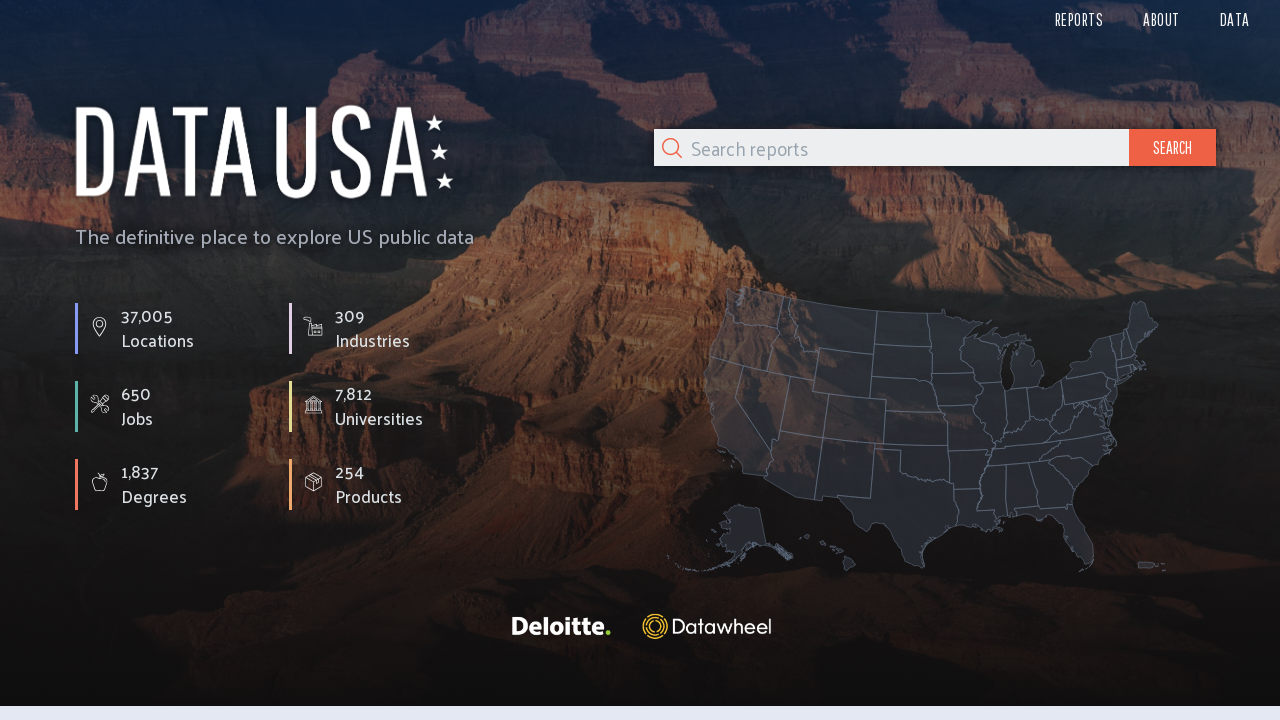

Filled search box with 'Washington' on DataUSA home page on #App > div.home > header > div.home-header-content > div.home-right > div.bp3-co
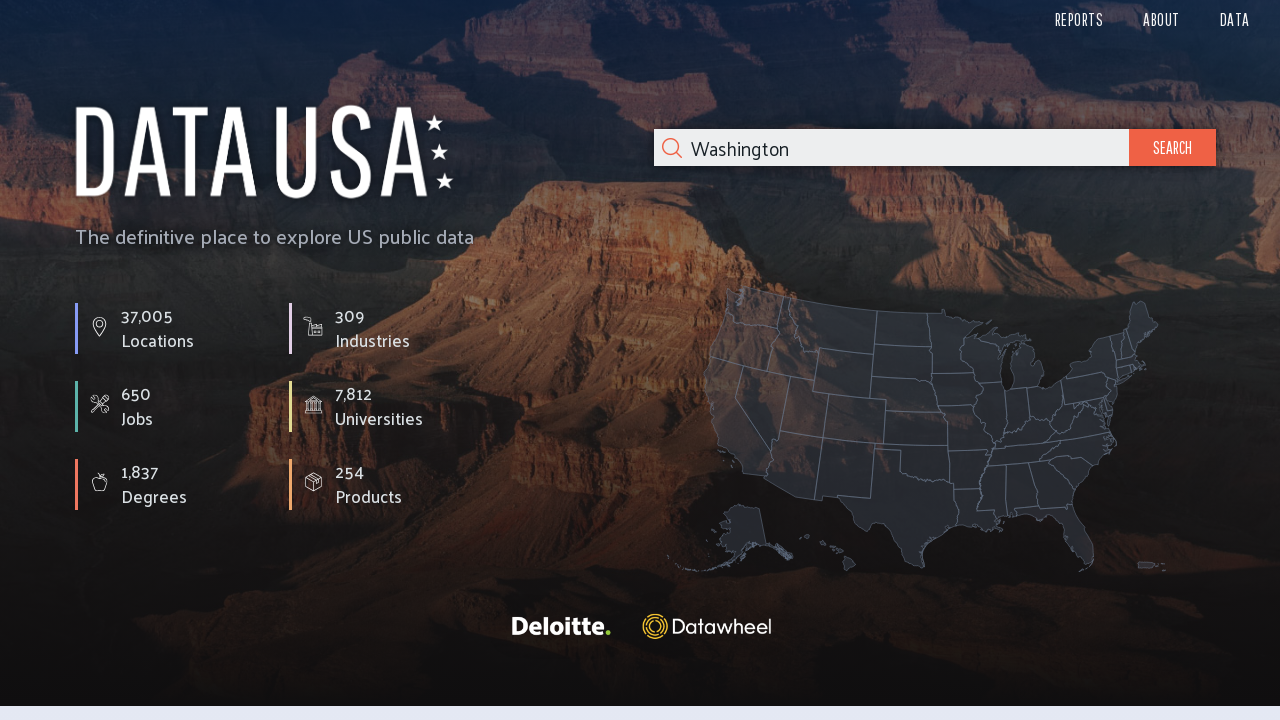

Search dropdown appeared with results
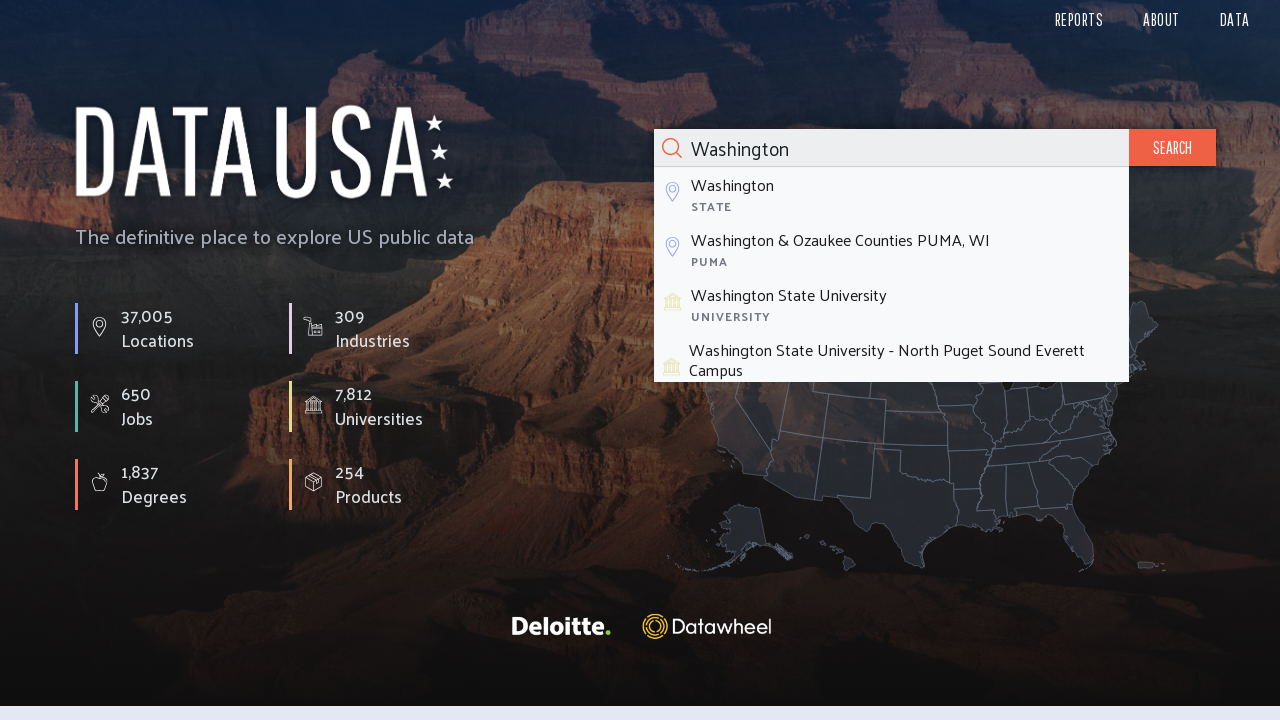

Clicked first search result from dropdown at (891, 194) on #App > div.home > header > div.home-header-content > div.home-right > div.bp3-co
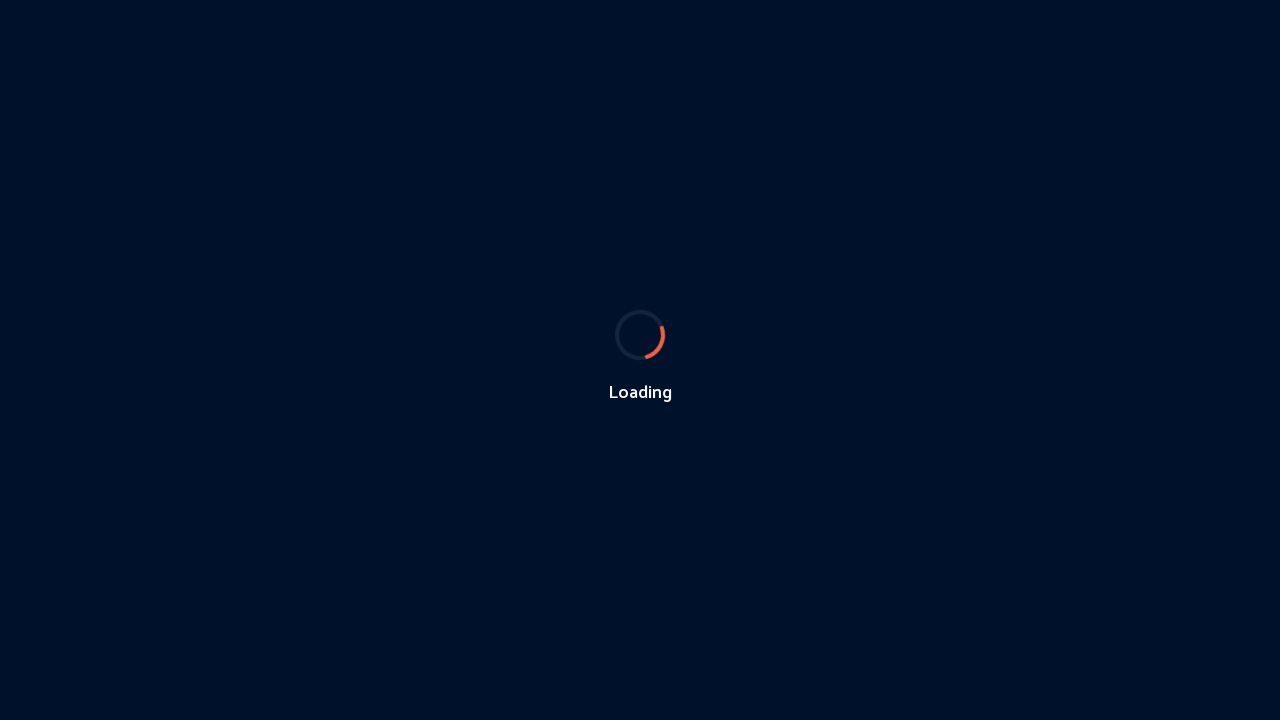

Navigation to Washington geo profile page completed successfully
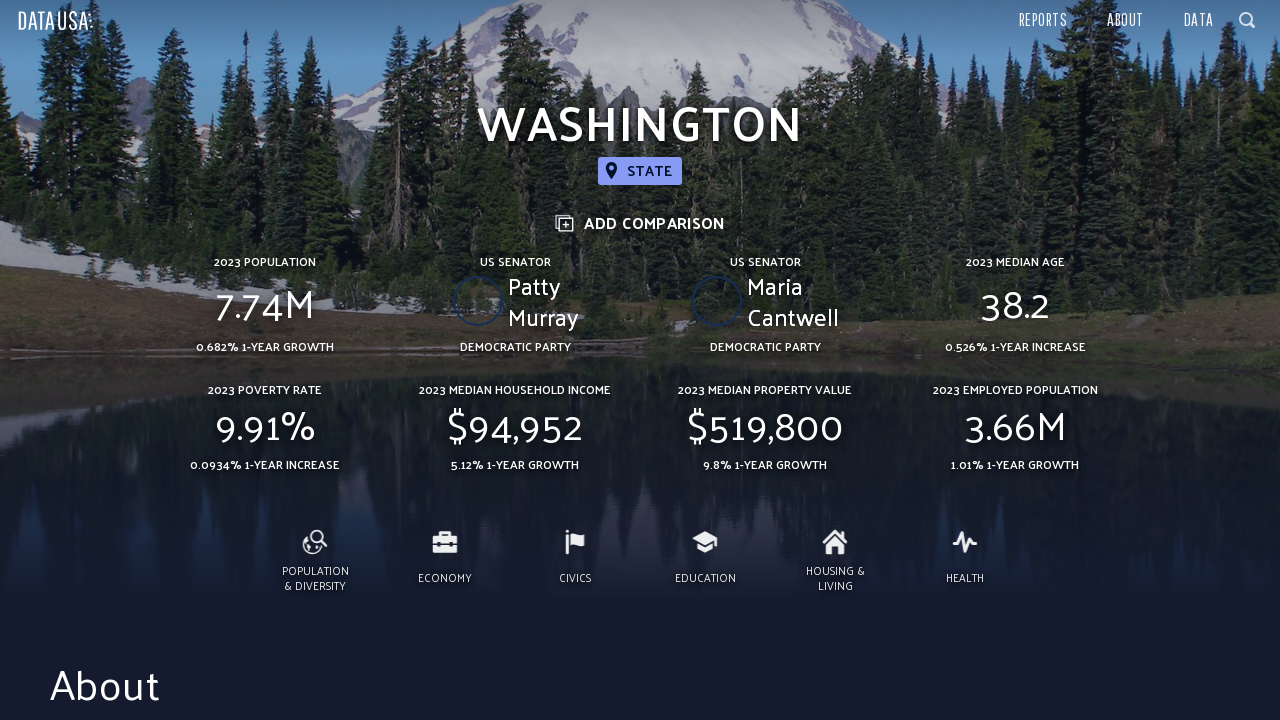

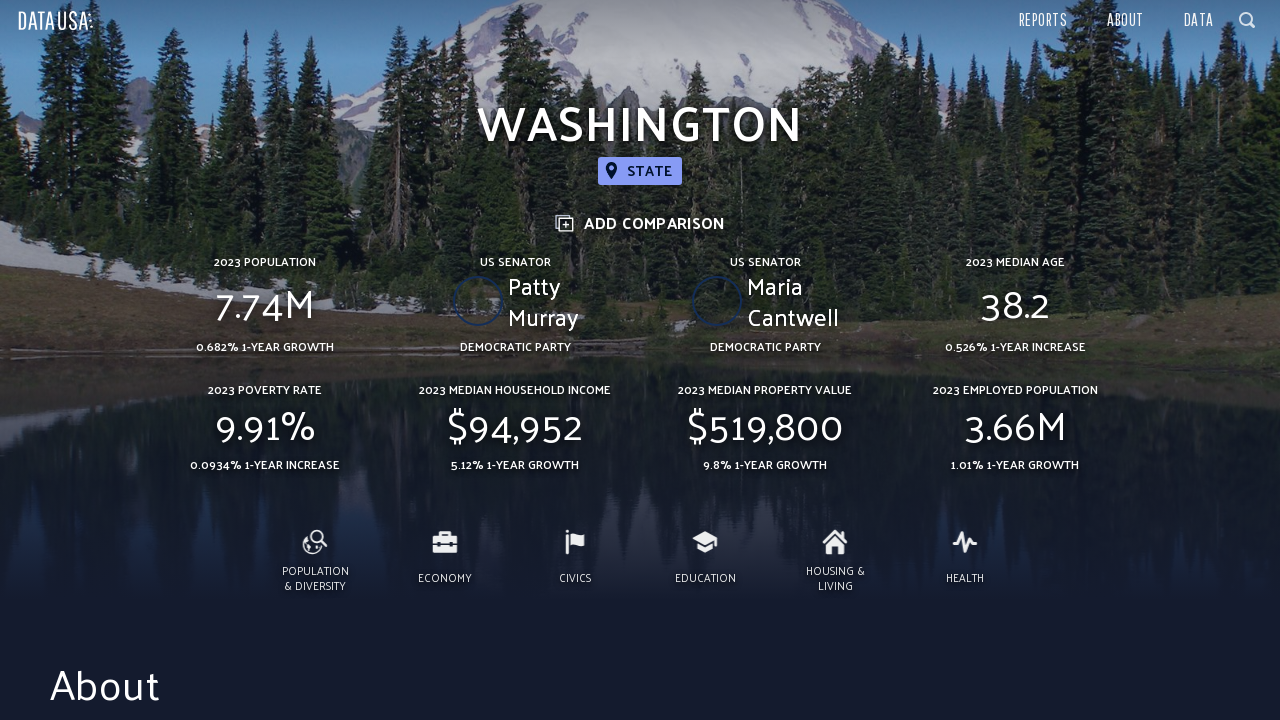